Tests login with a short single-character username and correct password on the UI Testing Playground Sample App

Starting URL: http://uitestingplayground.com

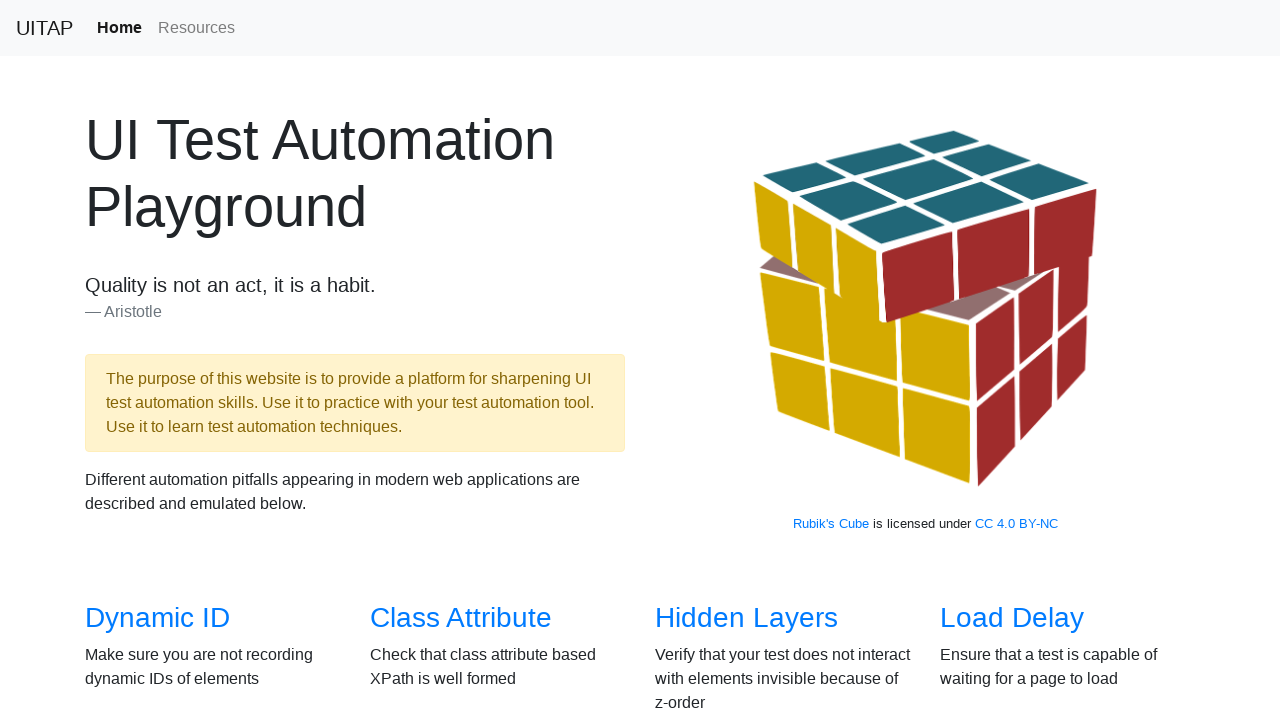

Clicked on Sample App link at (446, 360) on xpath=//a[contains(text(),'Sample App')]
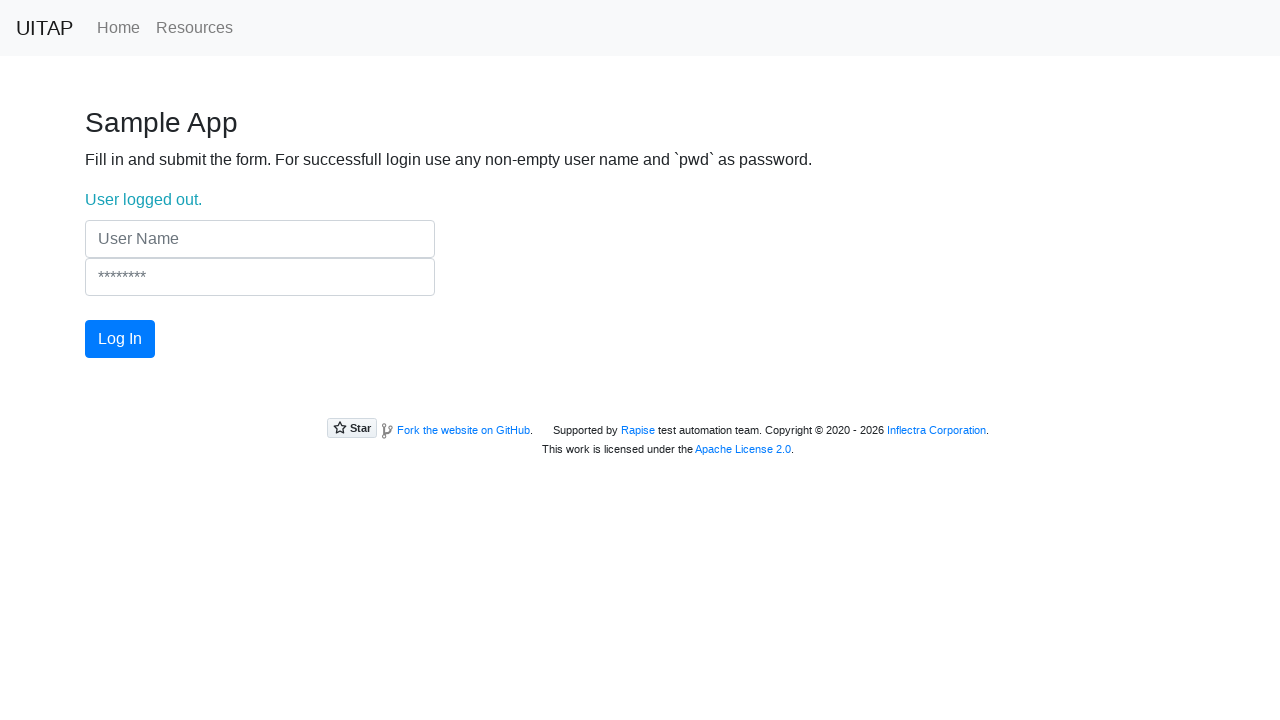

Filled username field with single-character username 'a' on (//input[@class='form-control'])[1]
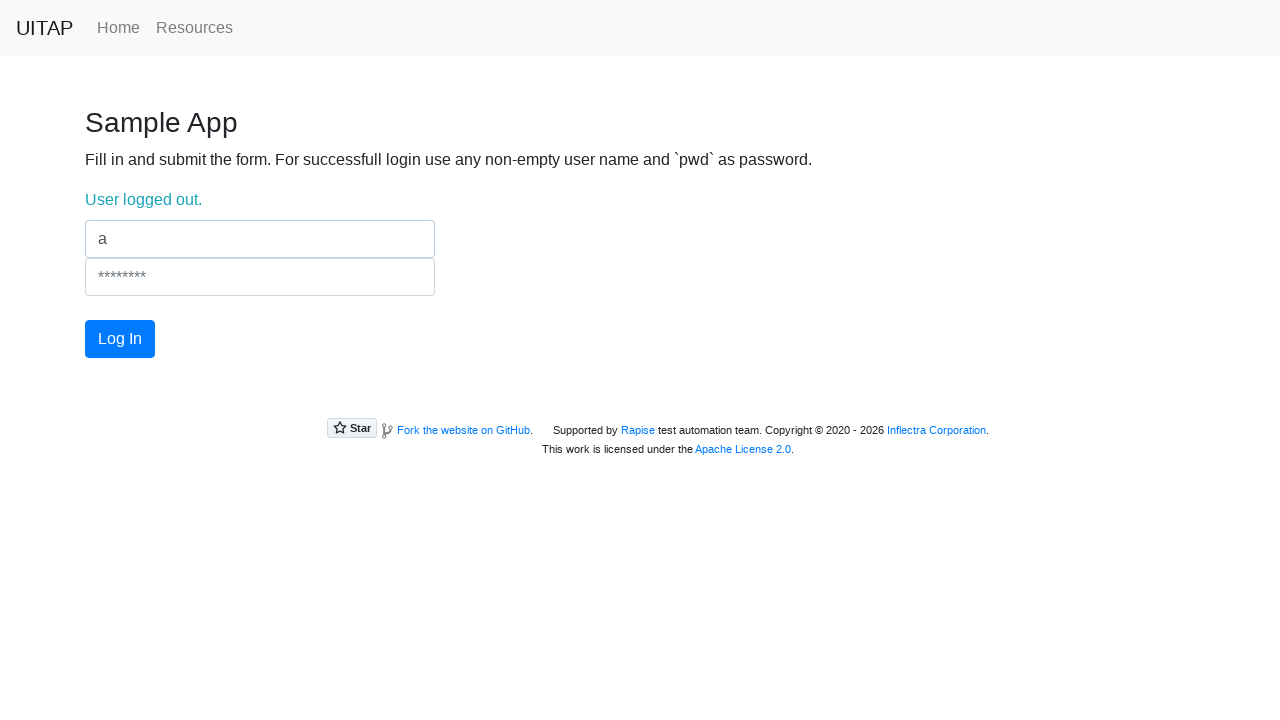

Filled password field with correct password 'pwd' on (//input[@class='form-control'])[2]
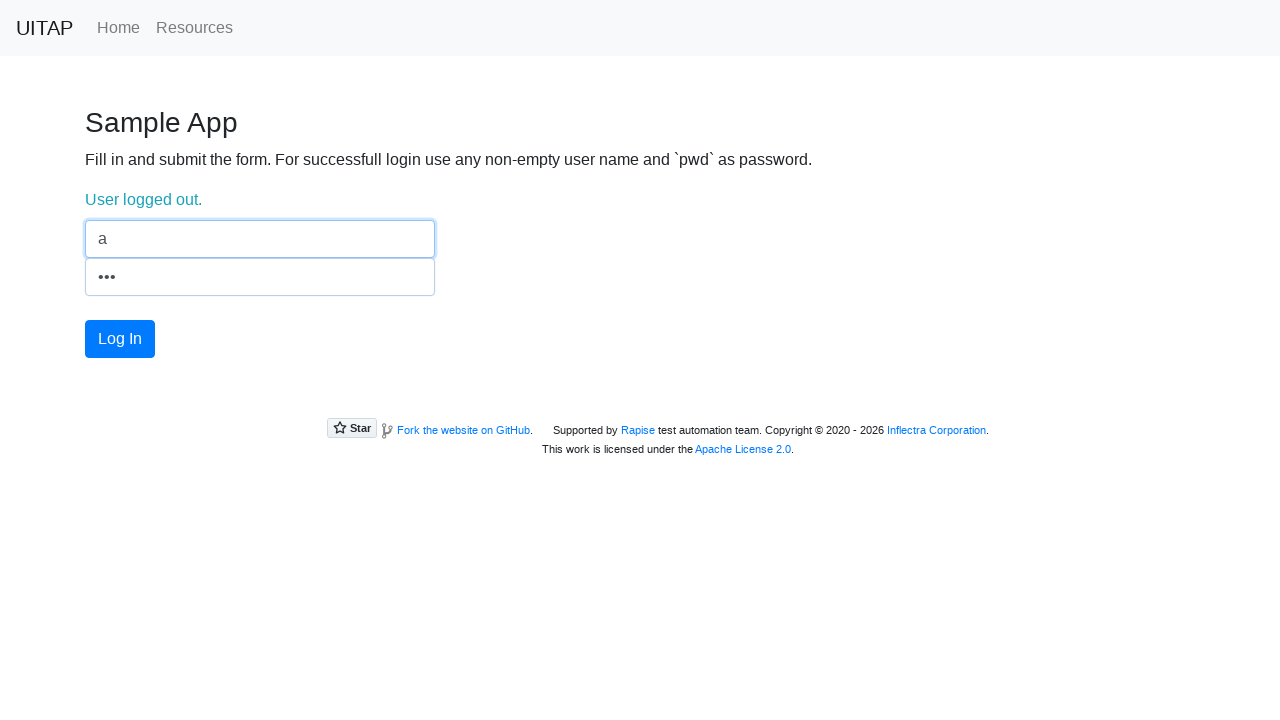

Clicked login button at (120, 339) on #login
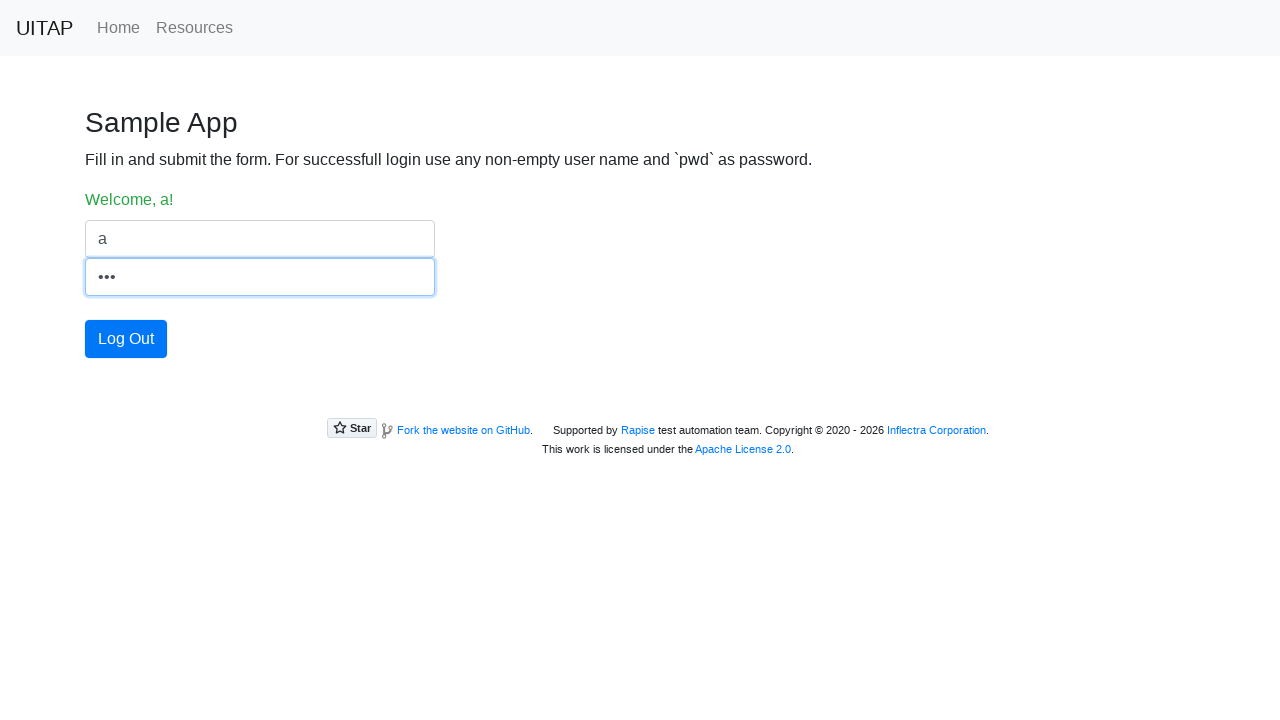

Verified welcome message is shown
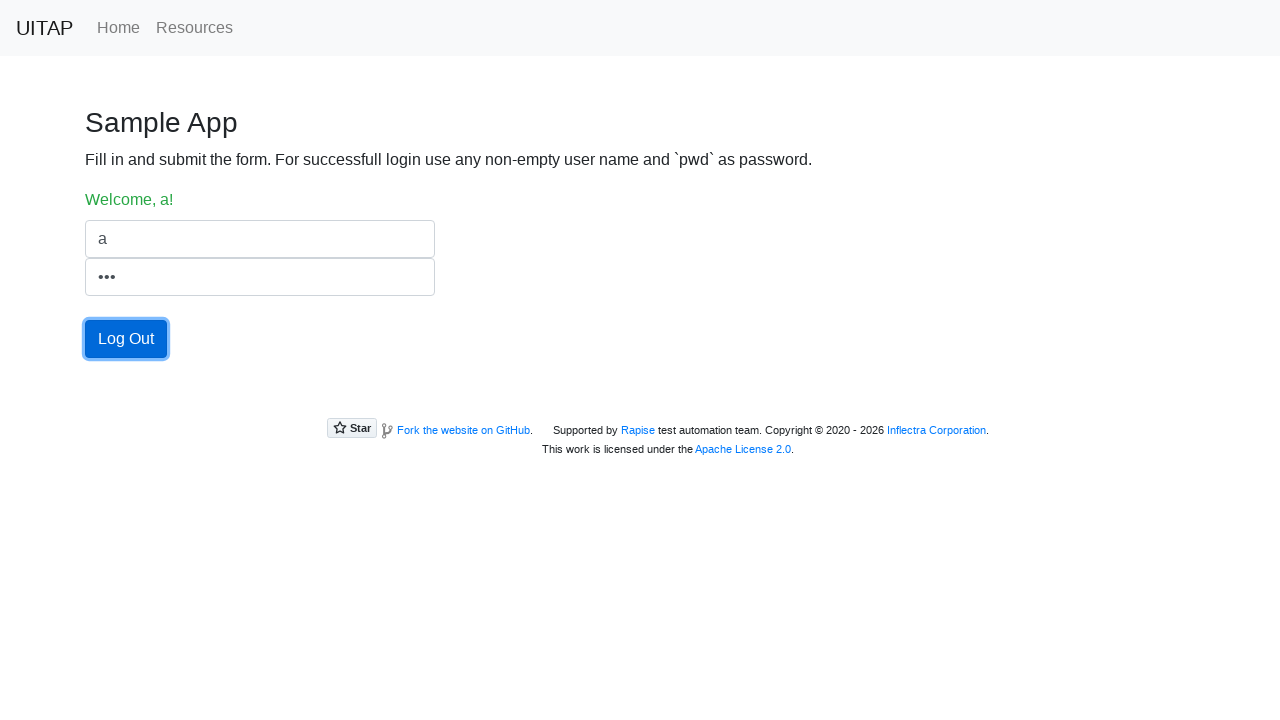

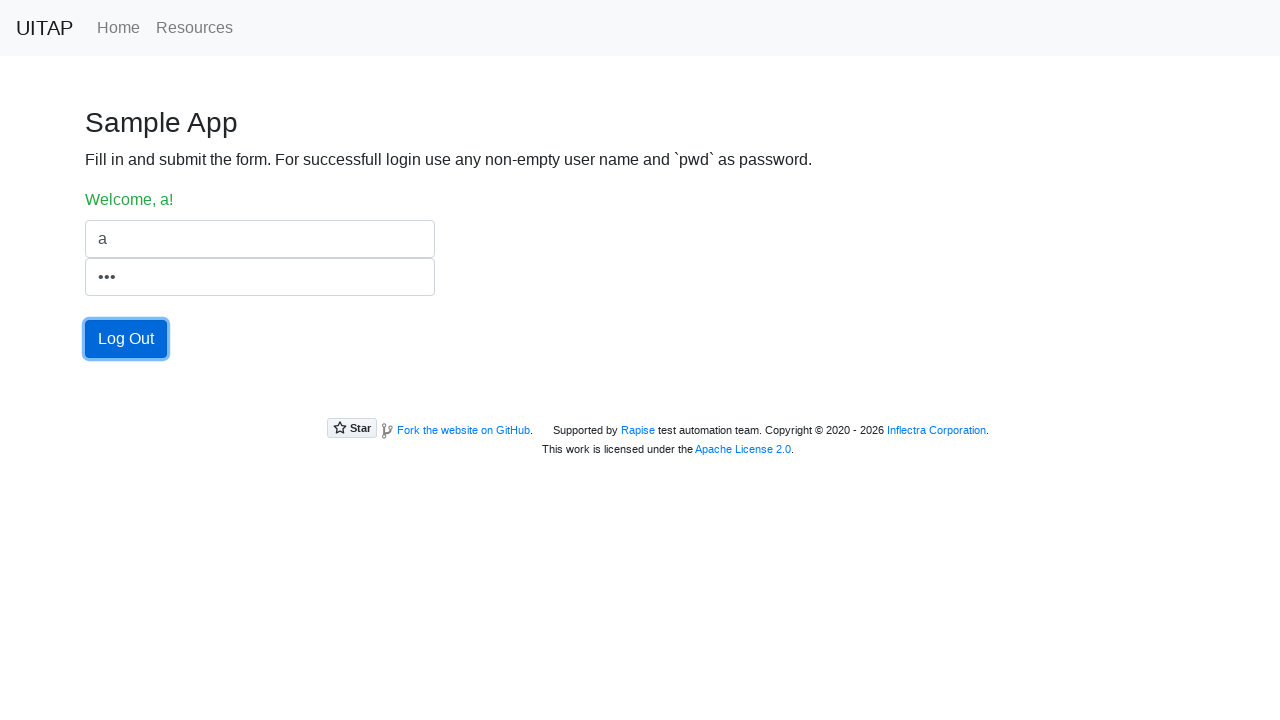